Tests placing an order by adding a product to cart, navigating to cart, and filling out the order form with name and card details

Starting URL: https://www.demoblaze.com/index.html

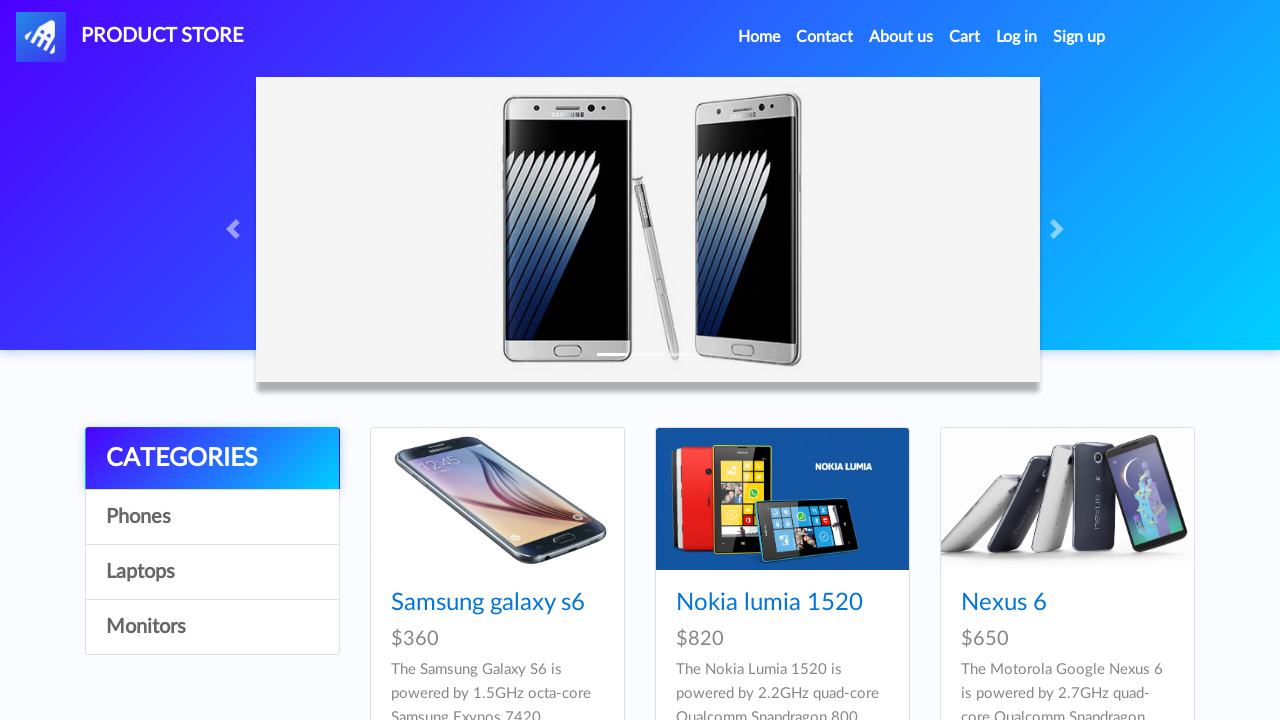

Clicked on Phones category at (212, 517) on #itemc:has-text('Phones')
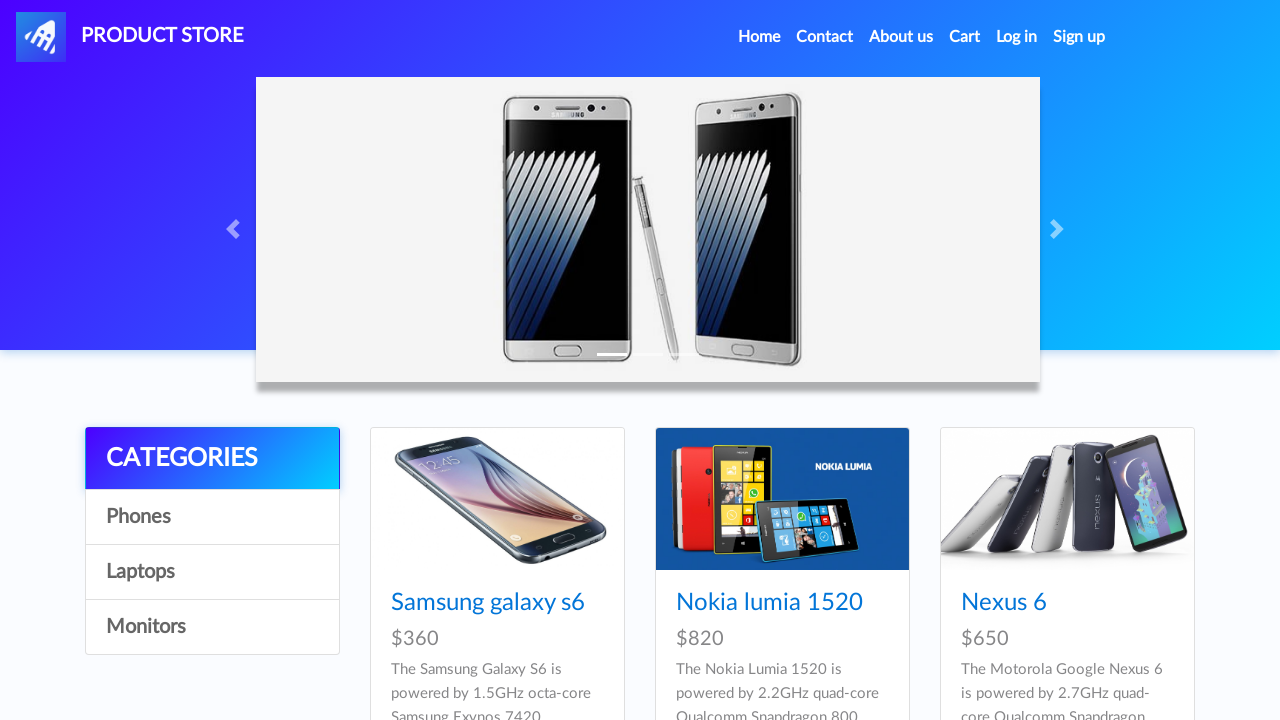

Waited for page to load after clicking Phones category
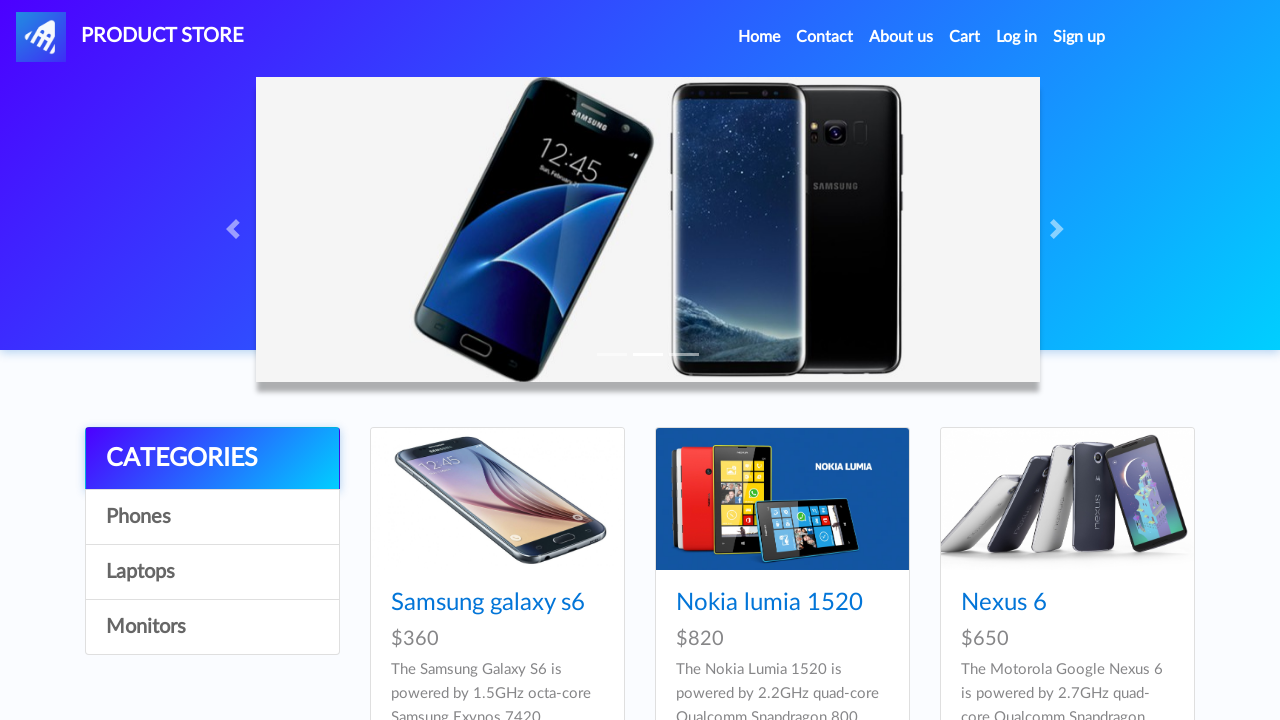

Clicked on Samsung galaxy s6 product at (488, 603) on a.hrefch:has-text('Samsung galaxy s6')
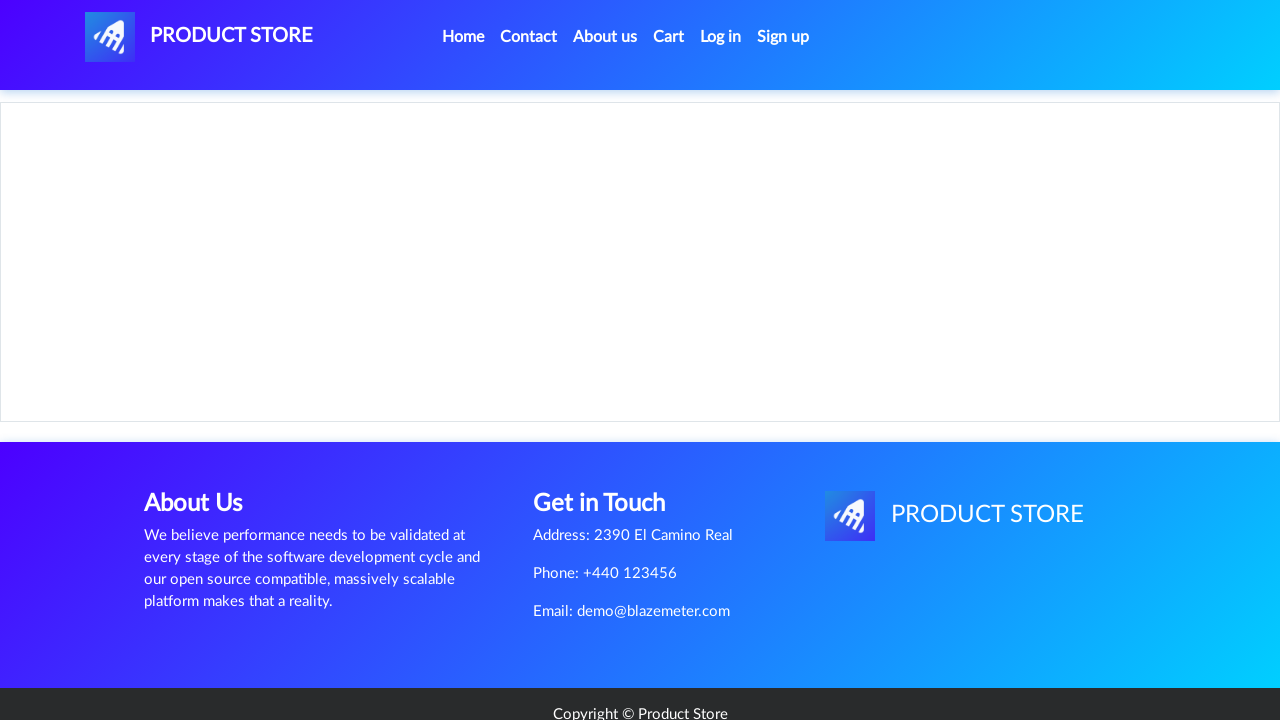

Waited for product details page to load
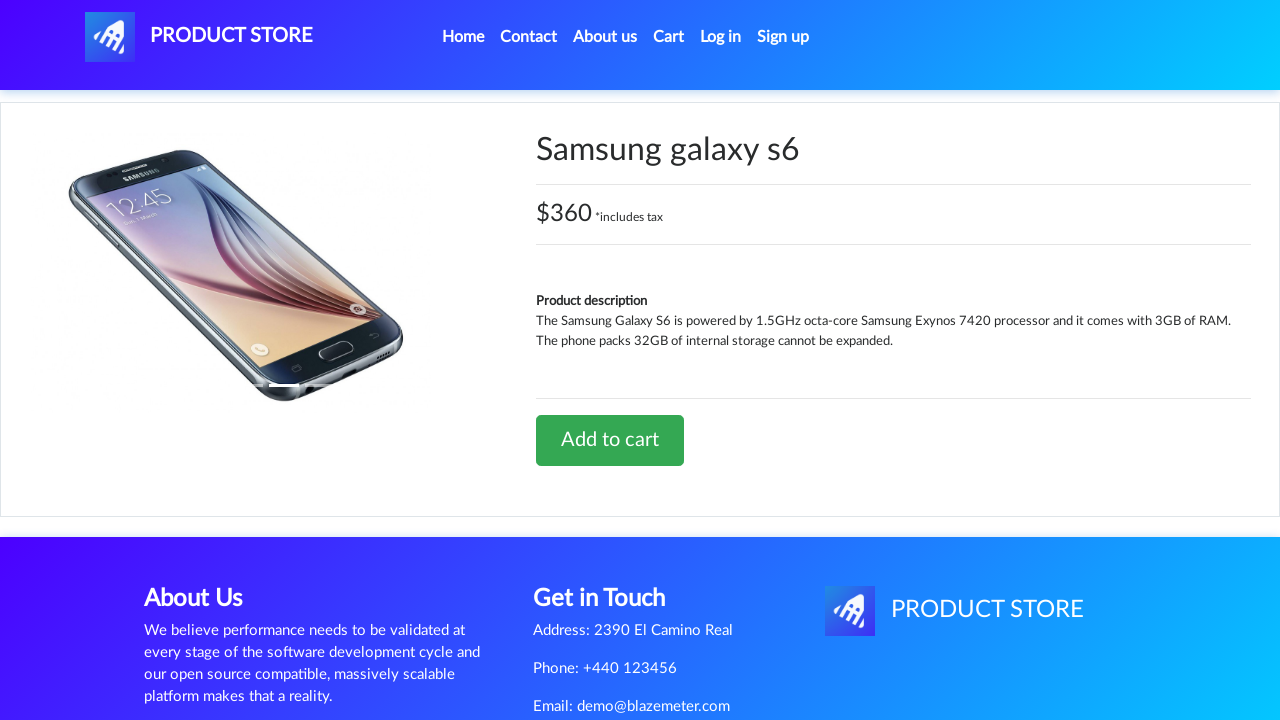

Clicked Add to cart button at (610, 440) on a.btn.btn-success:has-text('Add to cart')
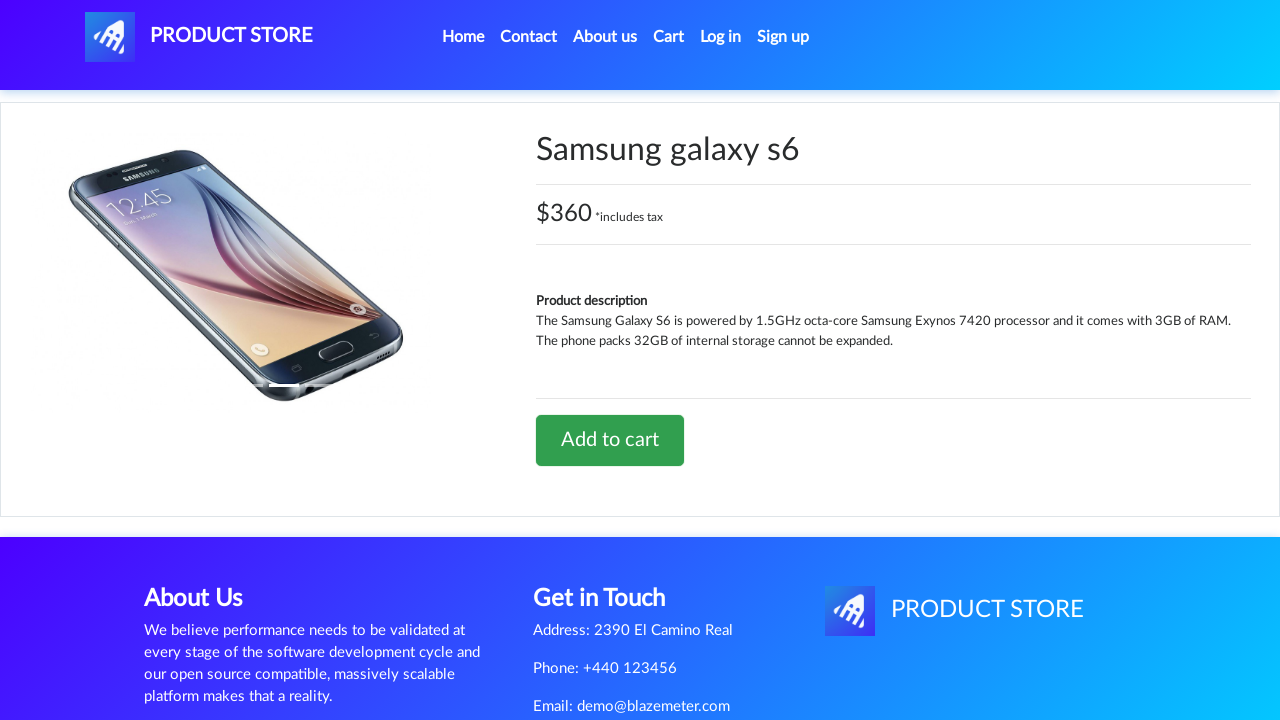

Waited after clicking Add to cart
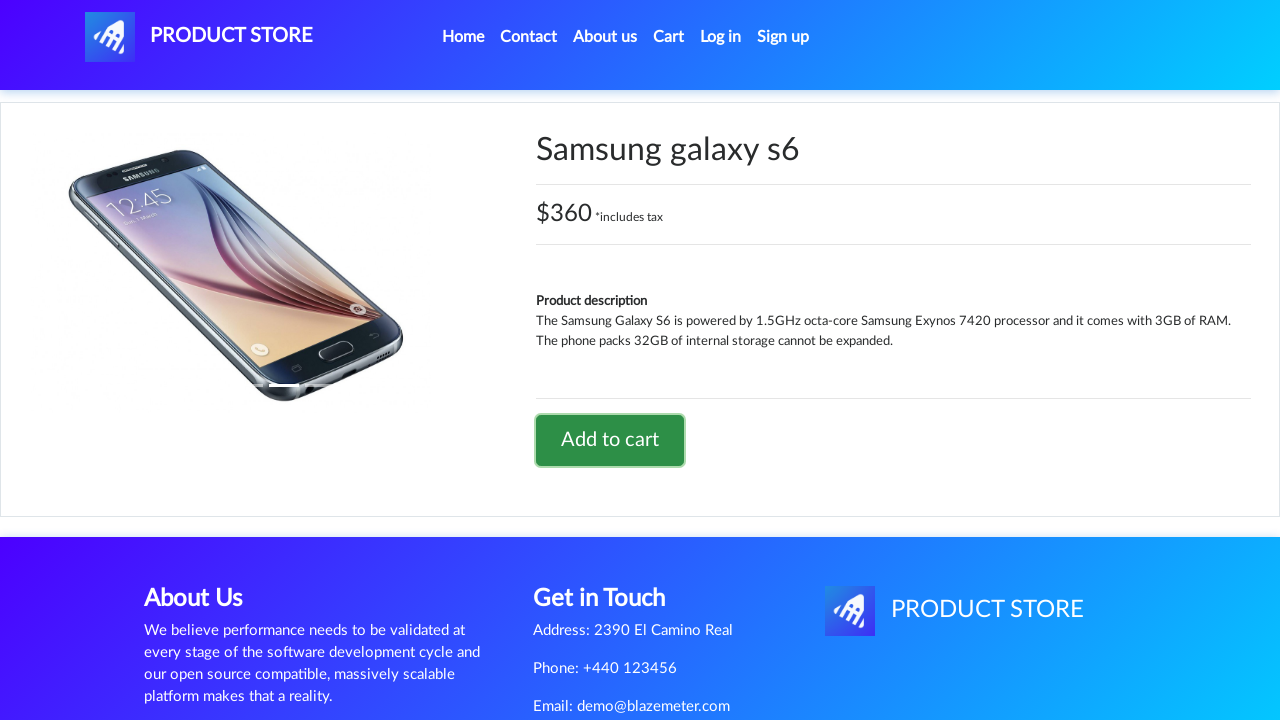

Set up dialog handler to accept alerts
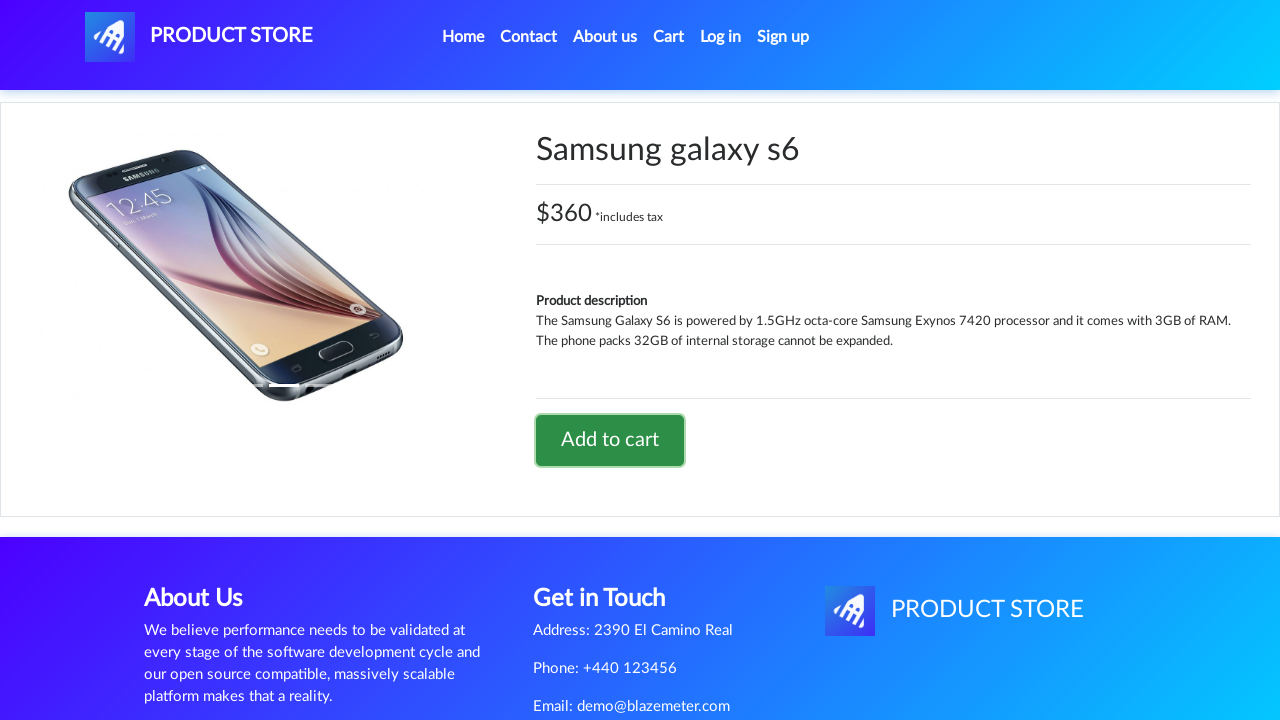

Waited for alert to be processed
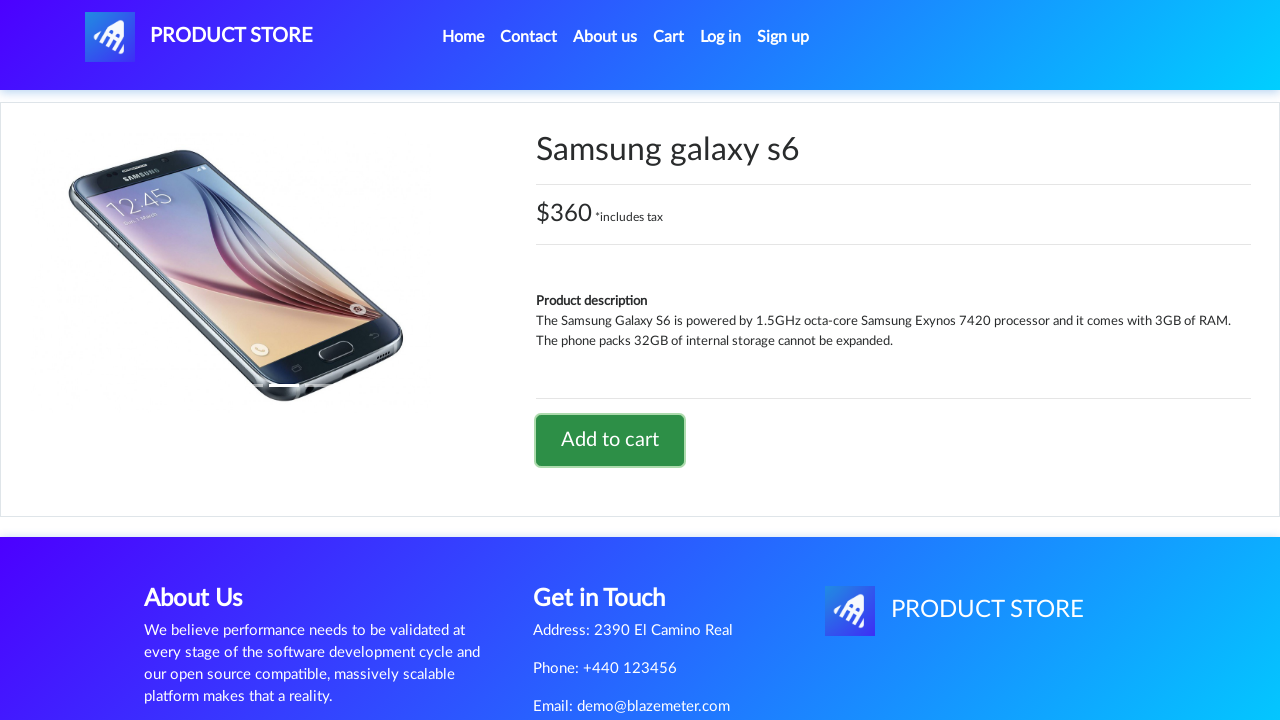

Clicked on cart button to view cart at (669, 37) on #cartur
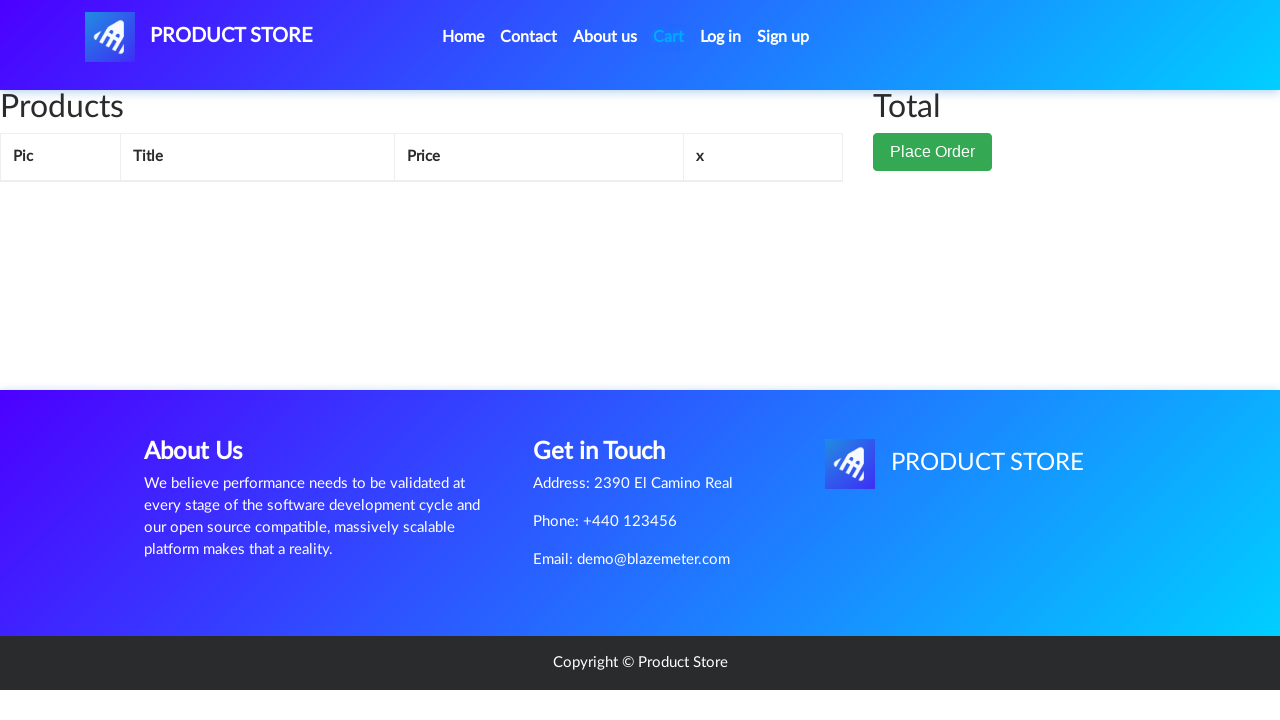

Waited for cart page to load
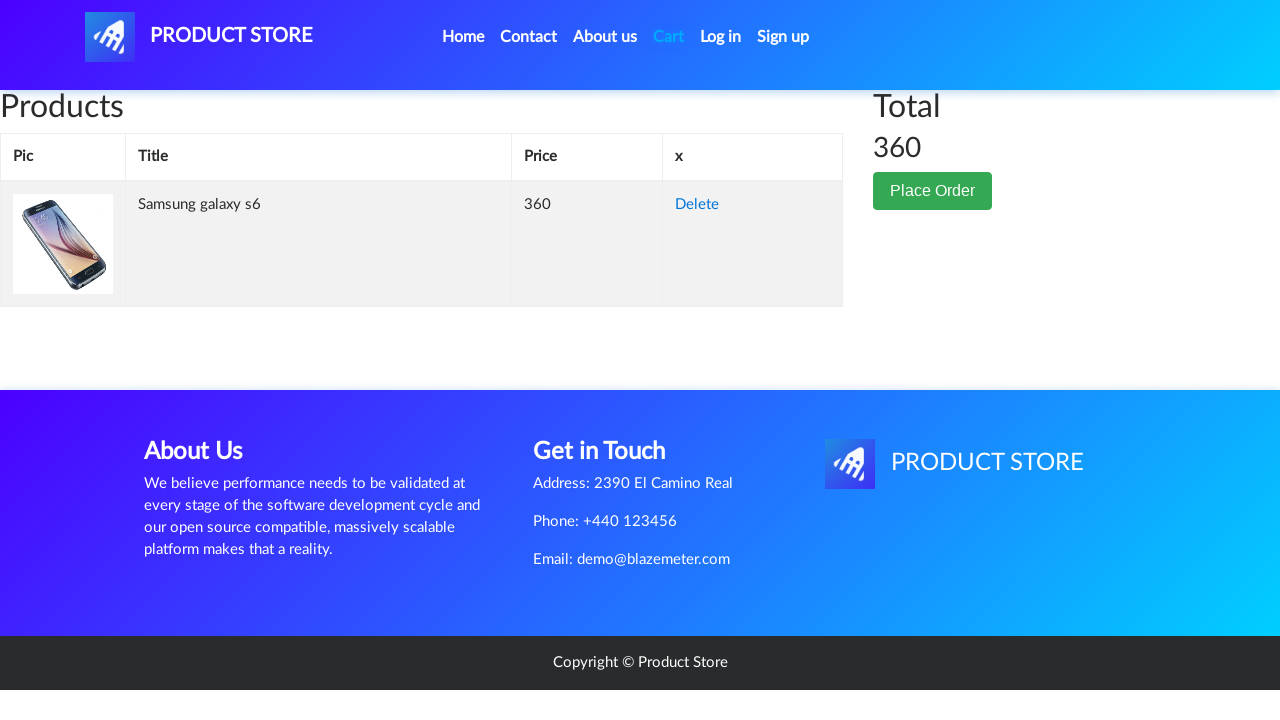

Clicked Place Order button at (933, 191) on #page-wrapper > div > div.col-lg-1 > button
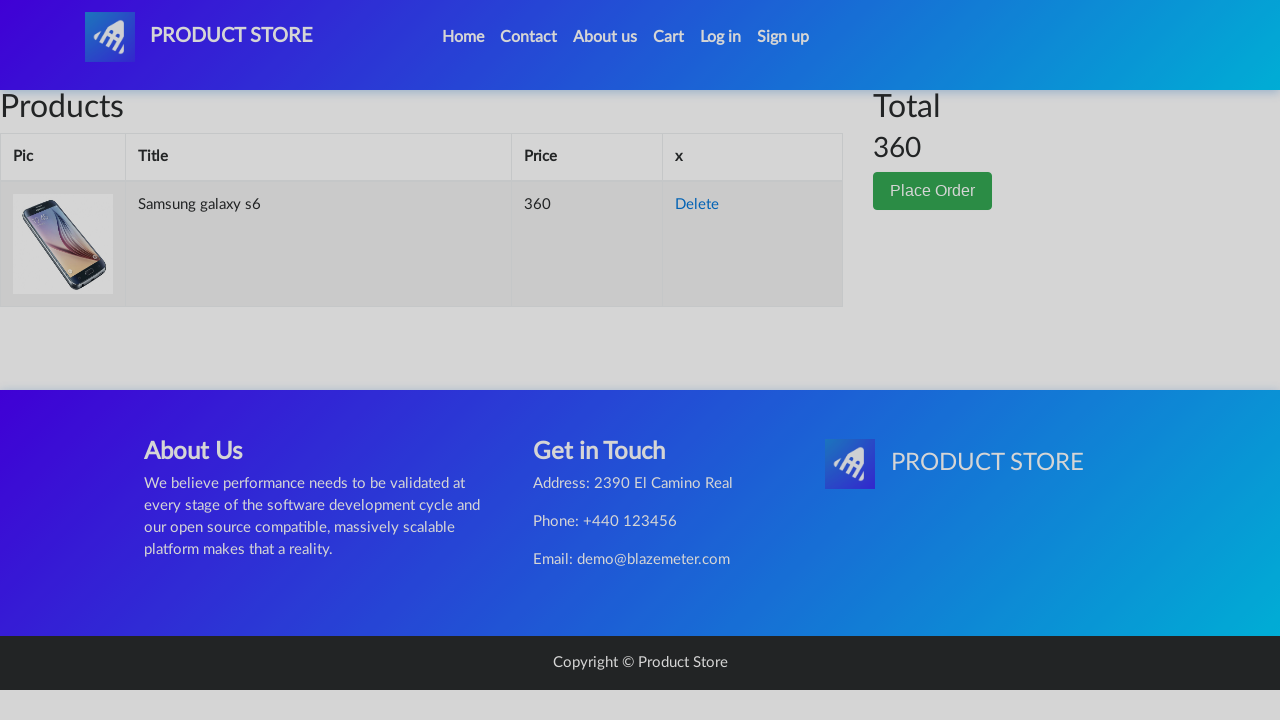

Waited for order form modal to appear
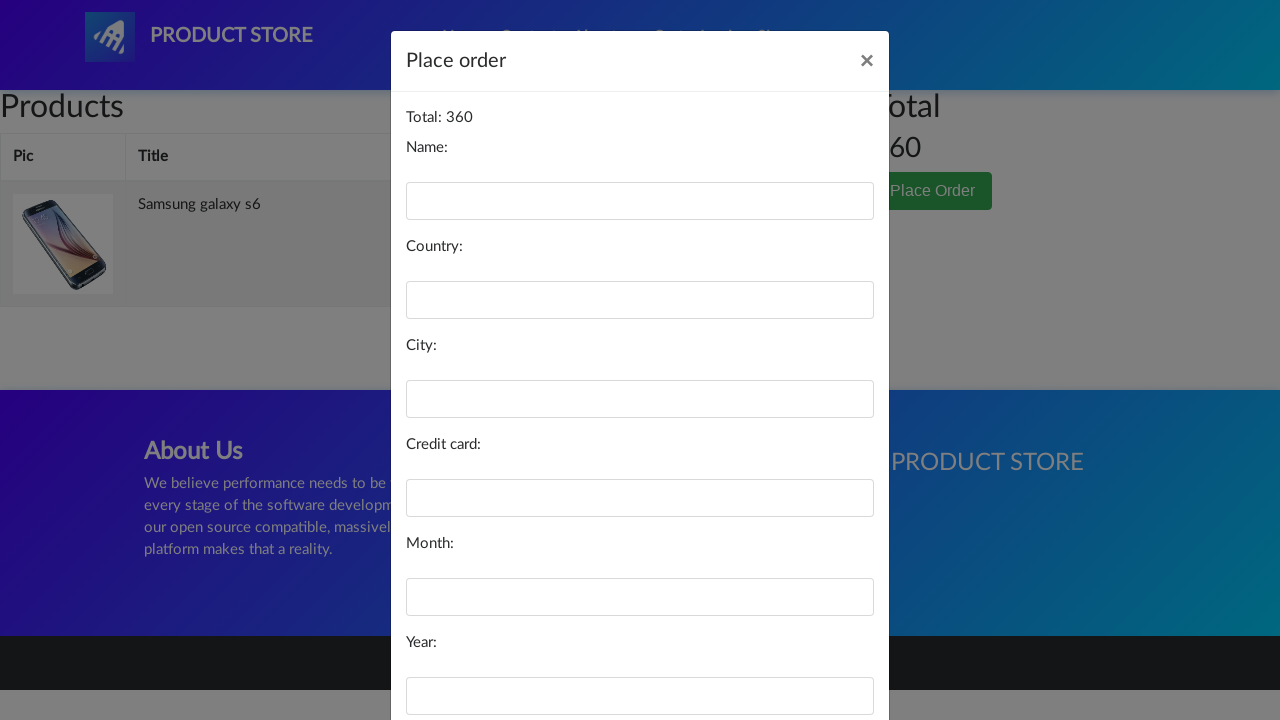

Filled name field with 'John Doe' on #name
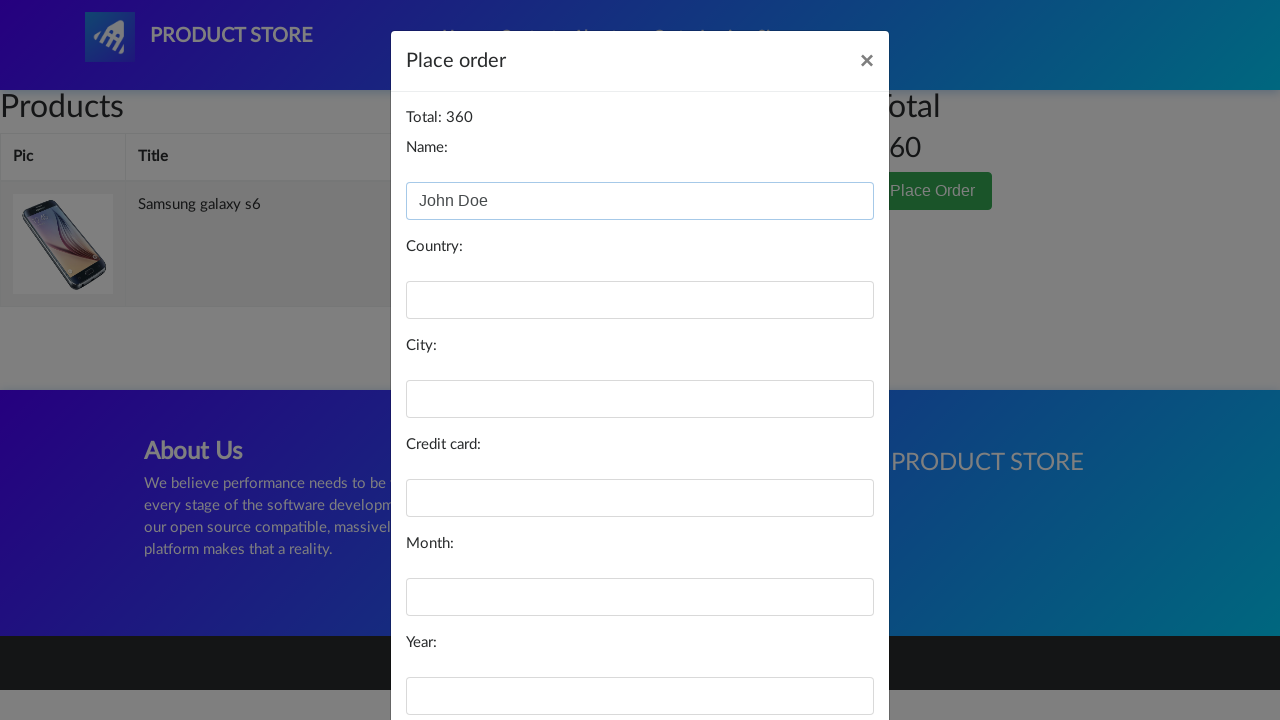

Filled card field with '4515-415-415-4' on #card
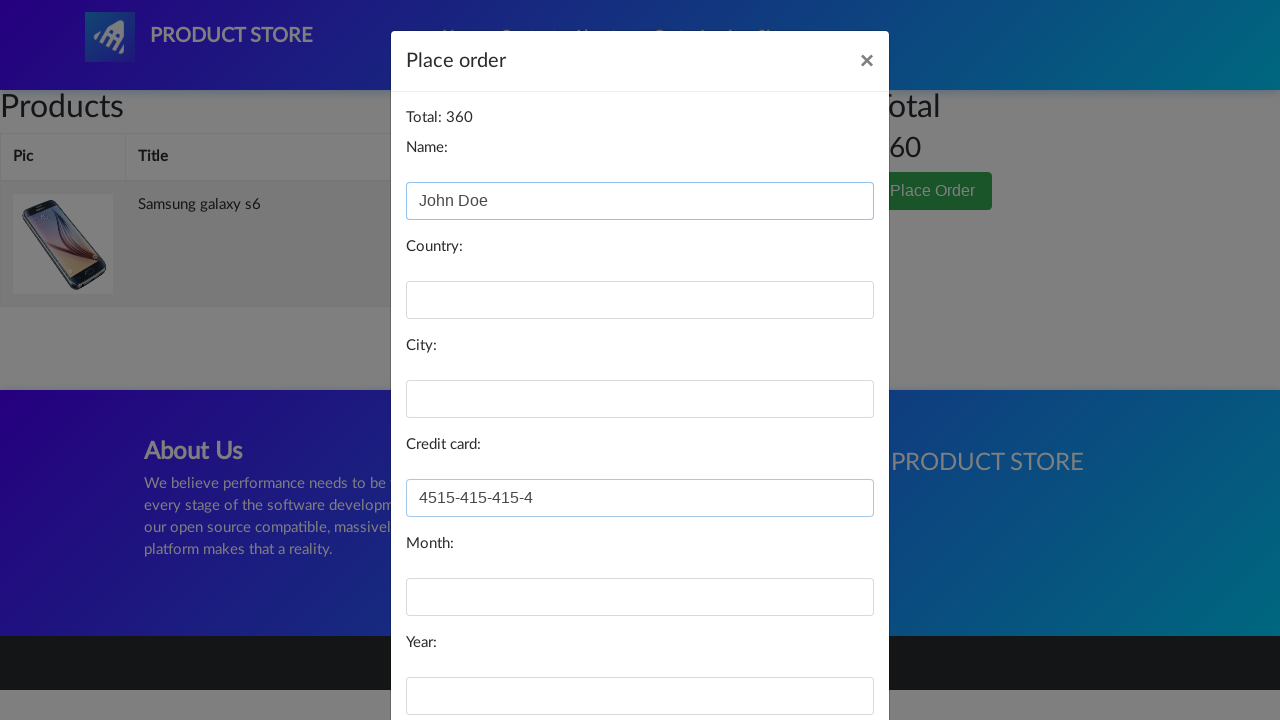

Waited after filling order form
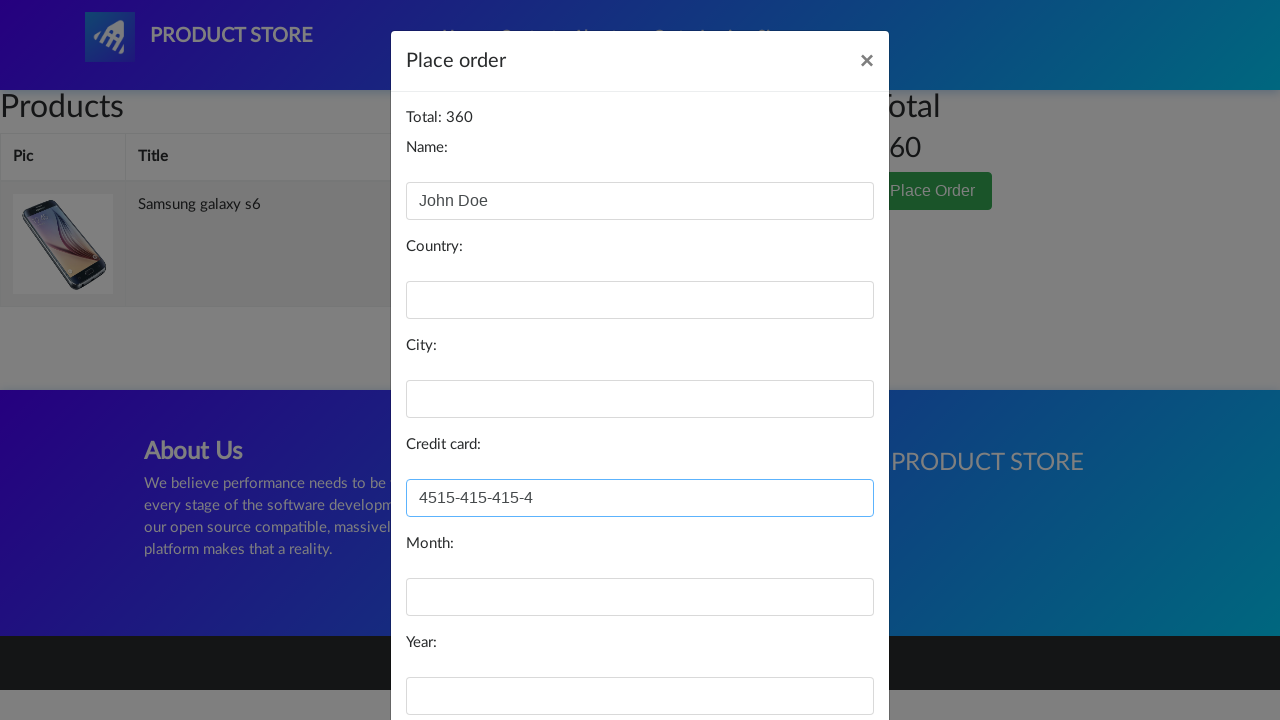

Clicked Purchase button to submit order at (823, 655) on #orderModal > div > div > div.modal-footer > button.btn.btn-primary
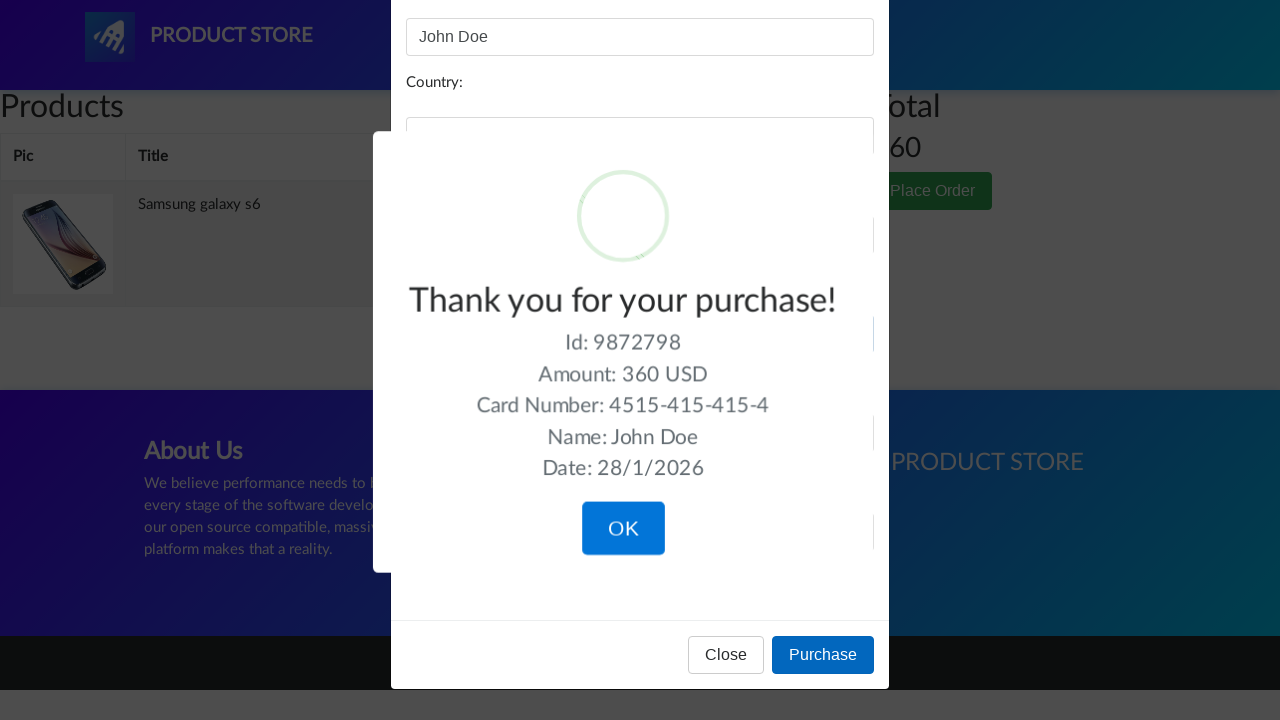

Waited for order submission to complete
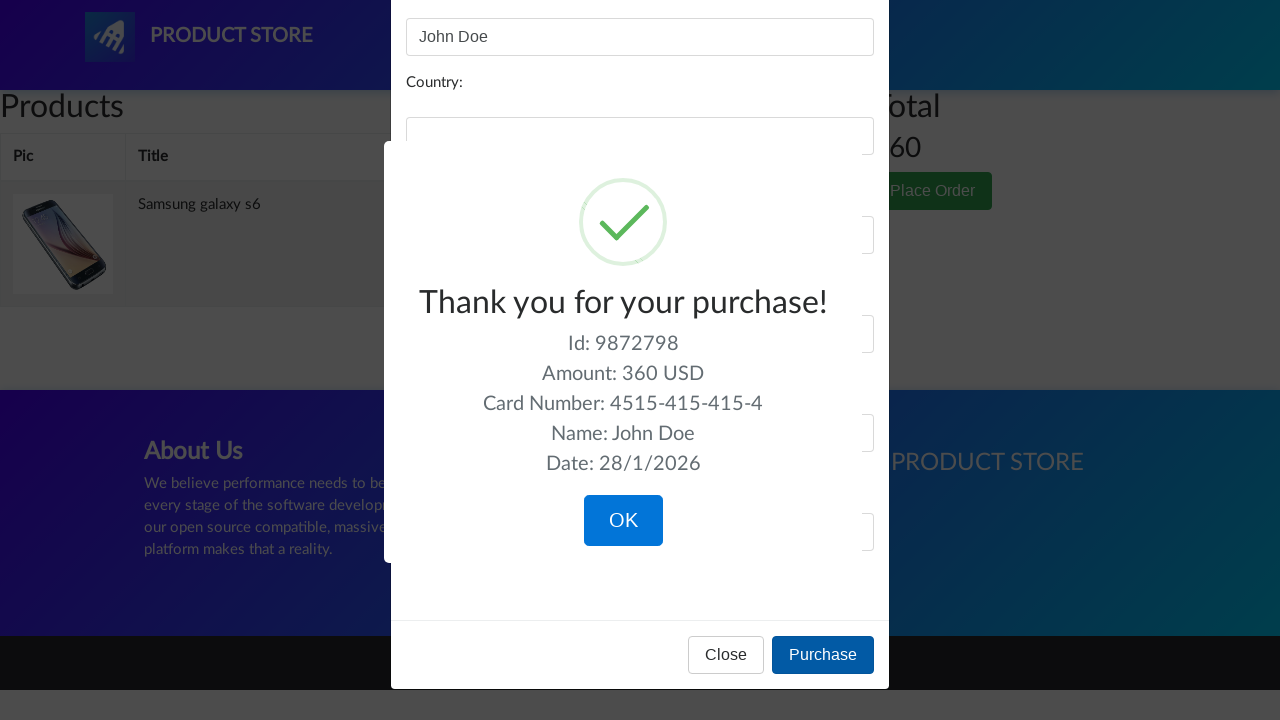

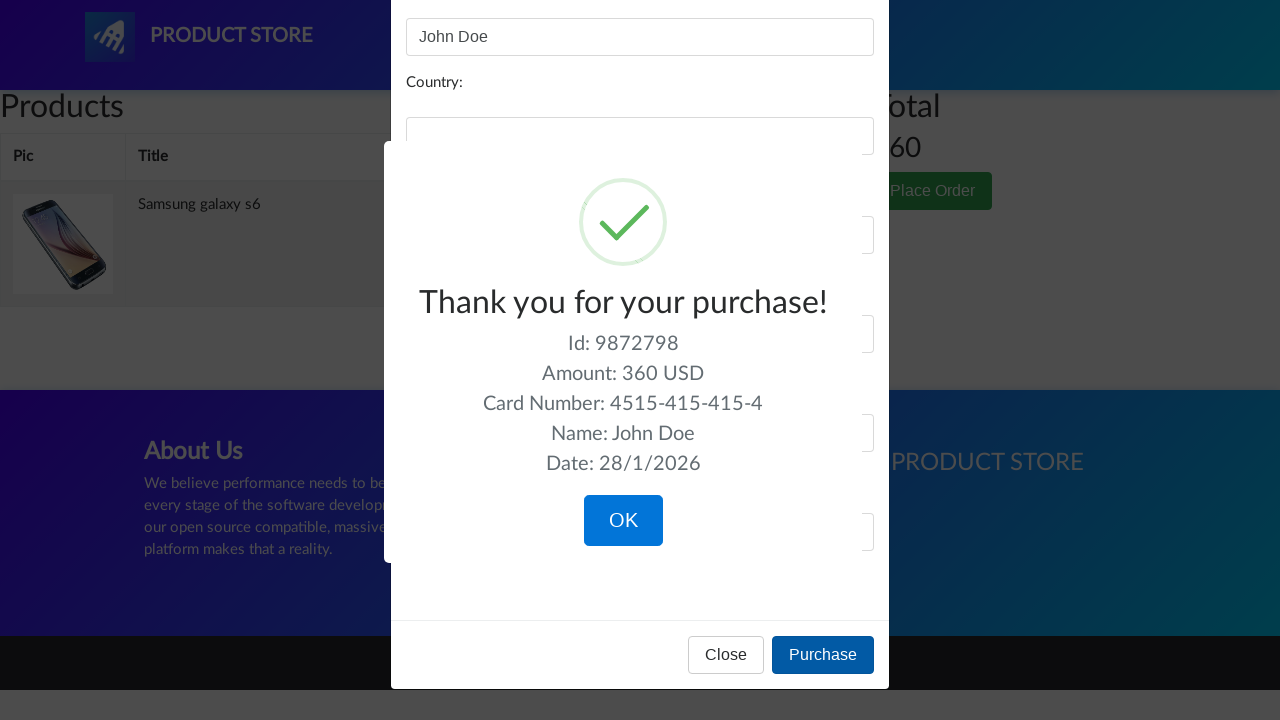